Tests e-commerce functionality by adding multiple vegetable items to cart, proceeding to checkout, and applying a promo code

Starting URL: https://rahulshettyacademy.com/seleniumPractise/

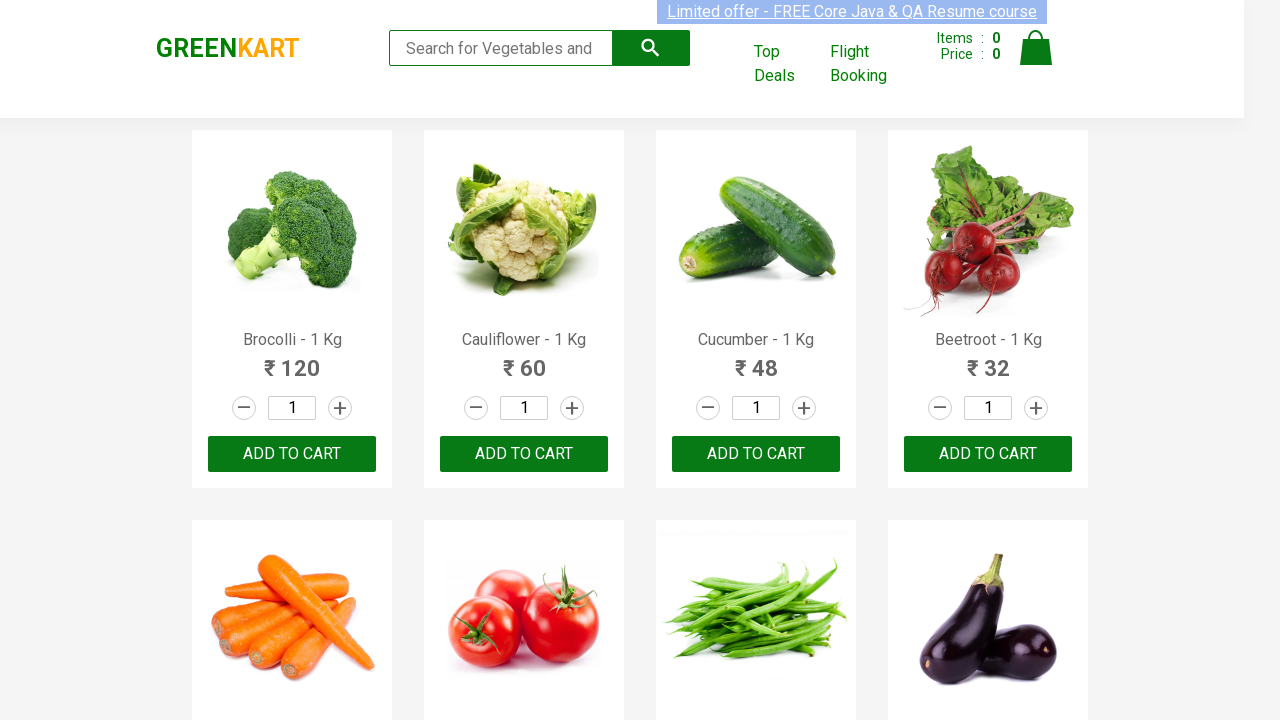

Located all product name elements on the page
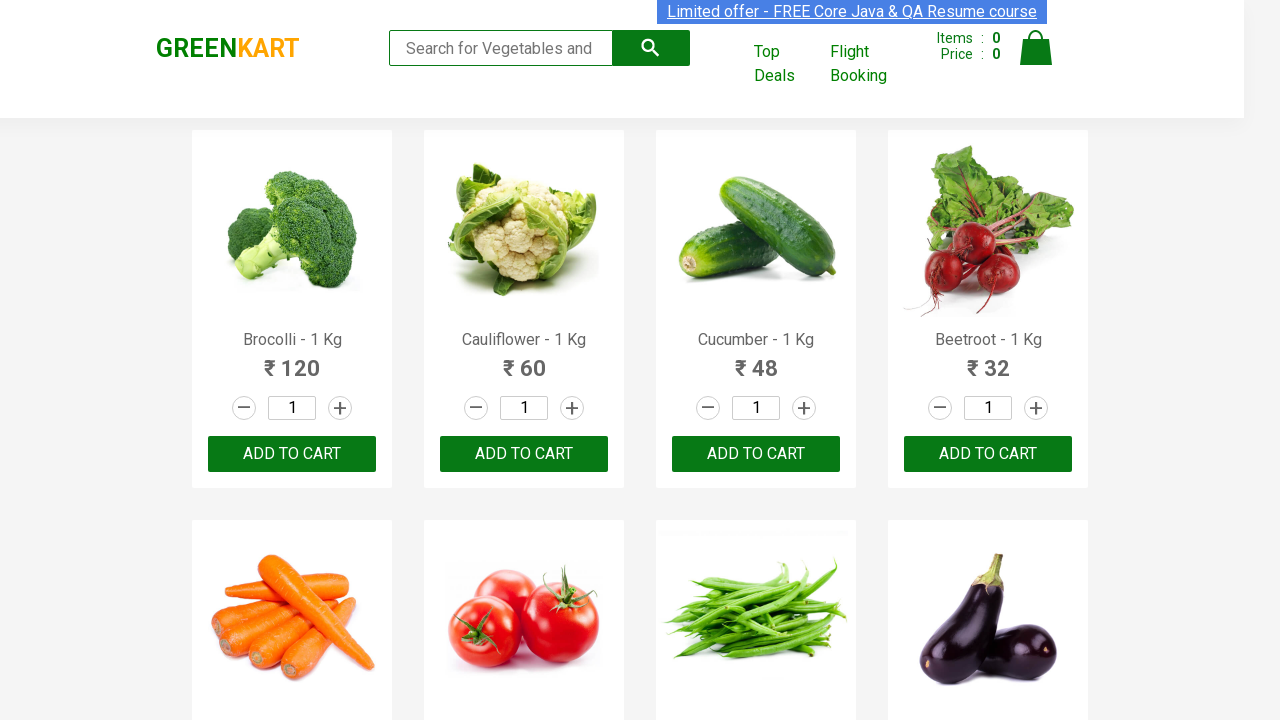

Added 'Brocolli' to cart (1/4) at (292, 454) on xpath=//div[@class='product-action']/button >> nth=0
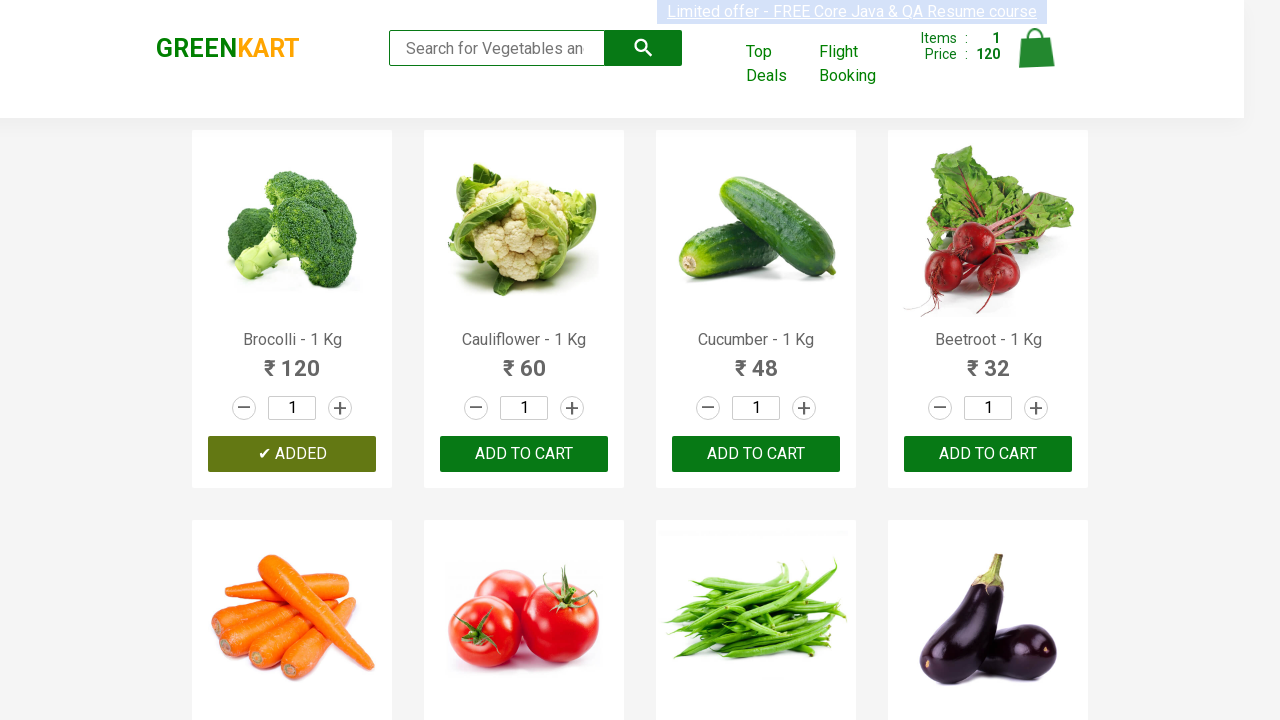

Added 'Cucumber' to cart (2/4) at (756, 454) on xpath=//div[@class='product-action']/button >> nth=2
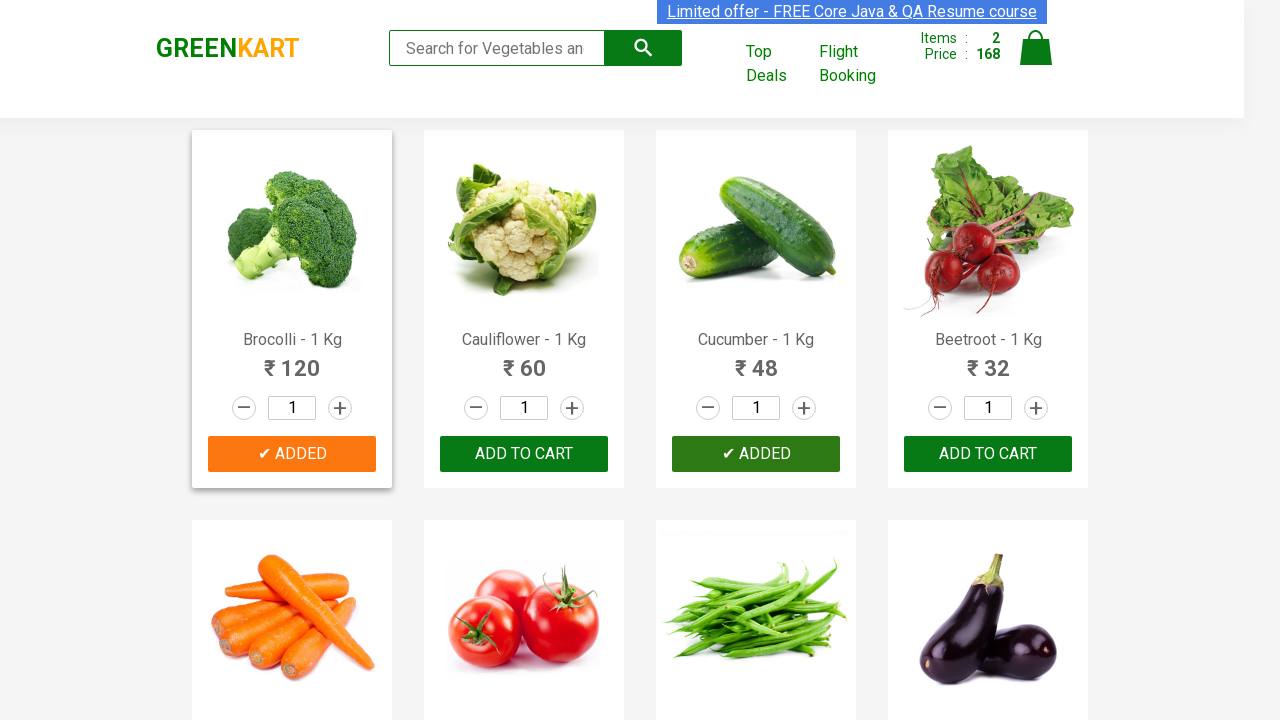

Added 'Beetroot' to cart (3/4) at (988, 454) on xpath=//div[@class='product-action']/button >> nth=3
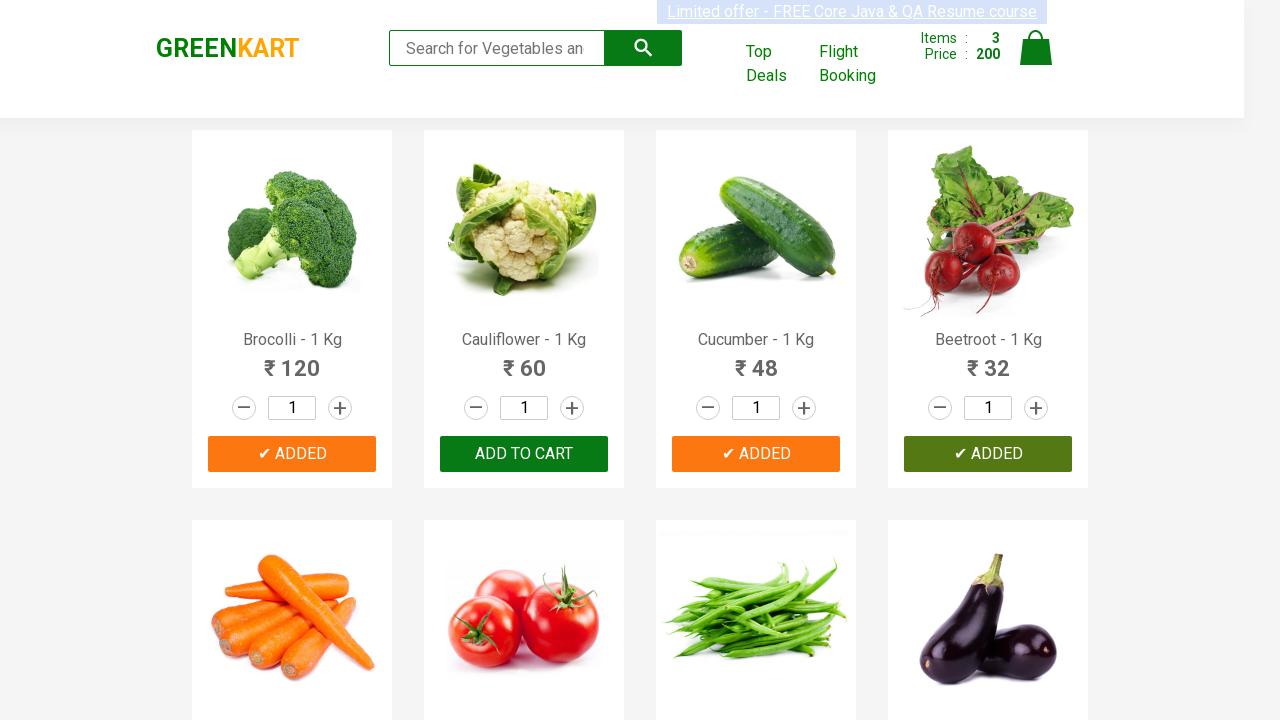

Added 'Carrot' to cart (4/4) at (292, 360) on xpath=//div[@class='product-action']/button >> nth=4
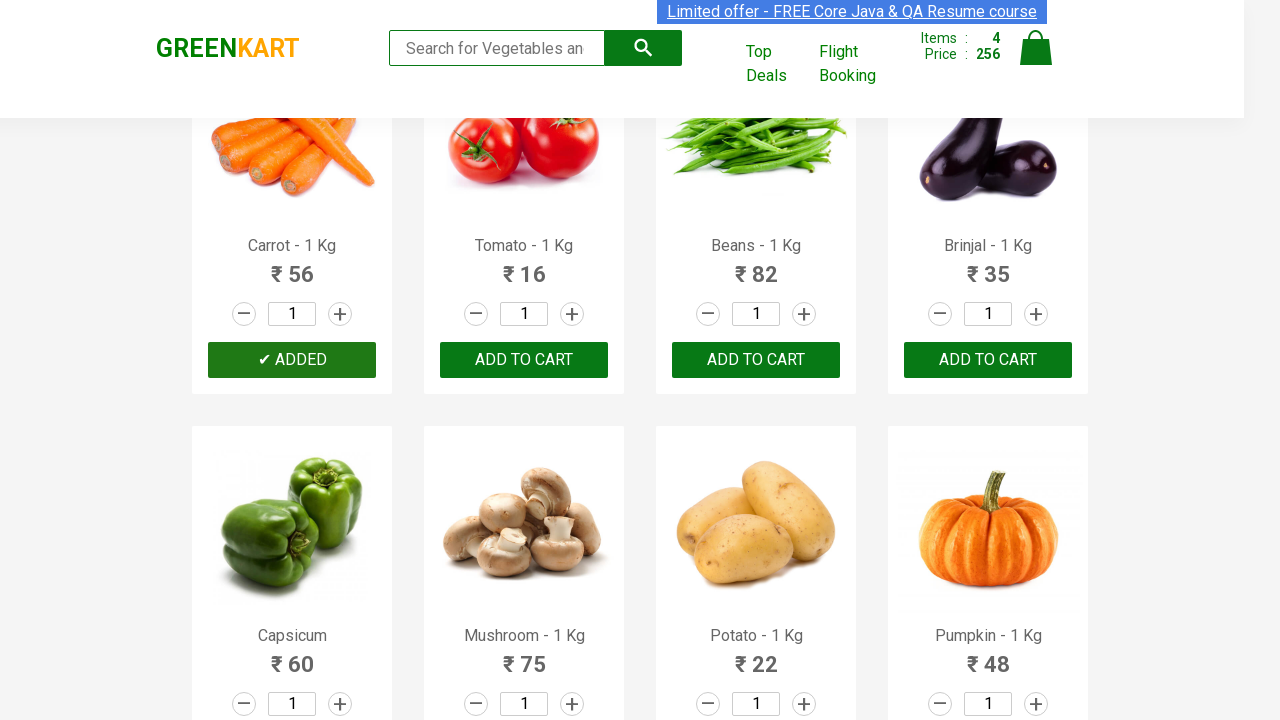

Clicked on cart icon to view shopping cart at (1036, 48) on img[alt='Cart']
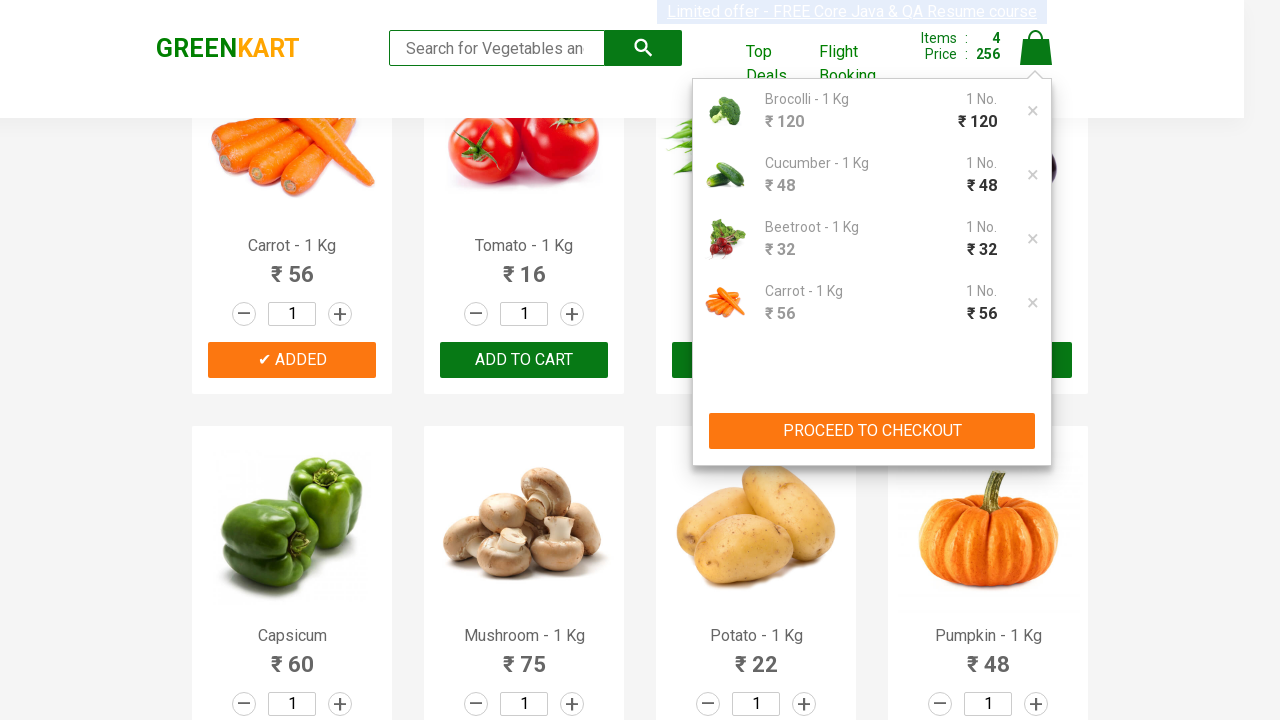

Clicked 'PROCEED TO CHECKOUT' button at (872, 431) on xpath=//button[text()='PROCEED TO CHECKOUT']
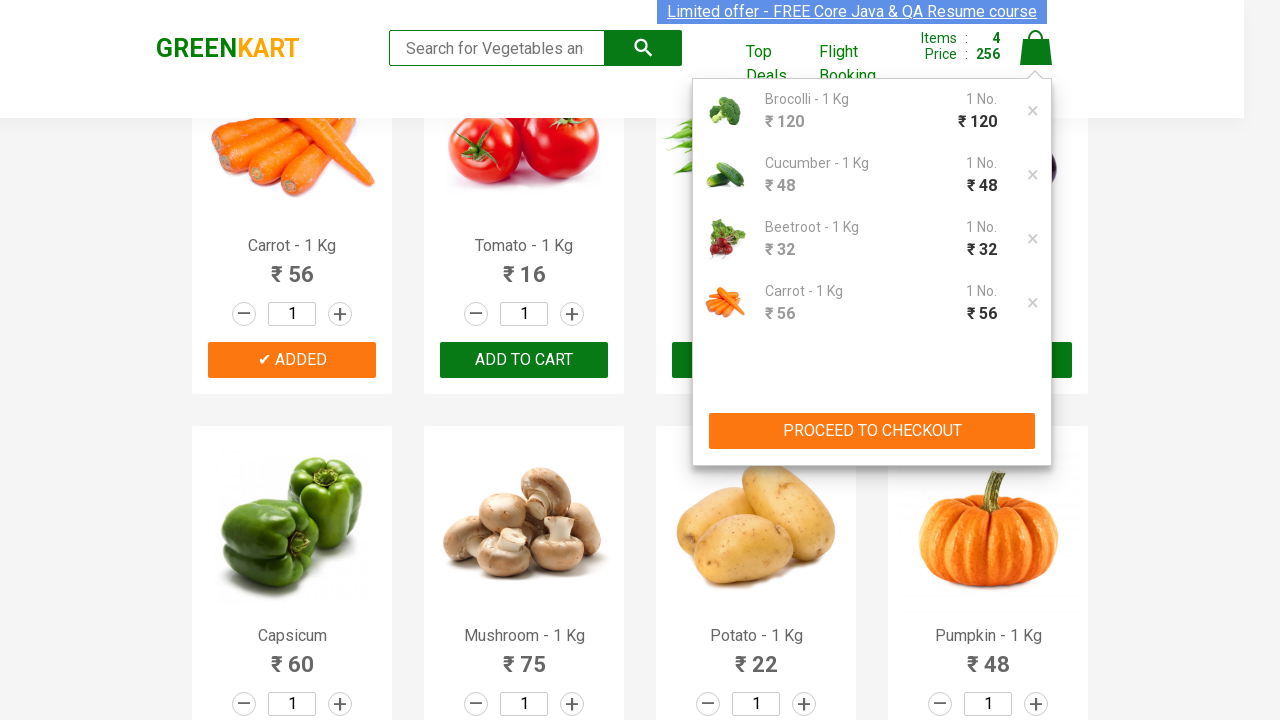

Entered promo code 'rahulshettyacademy' in the promo field on //div[@class='promoWrapper']//input
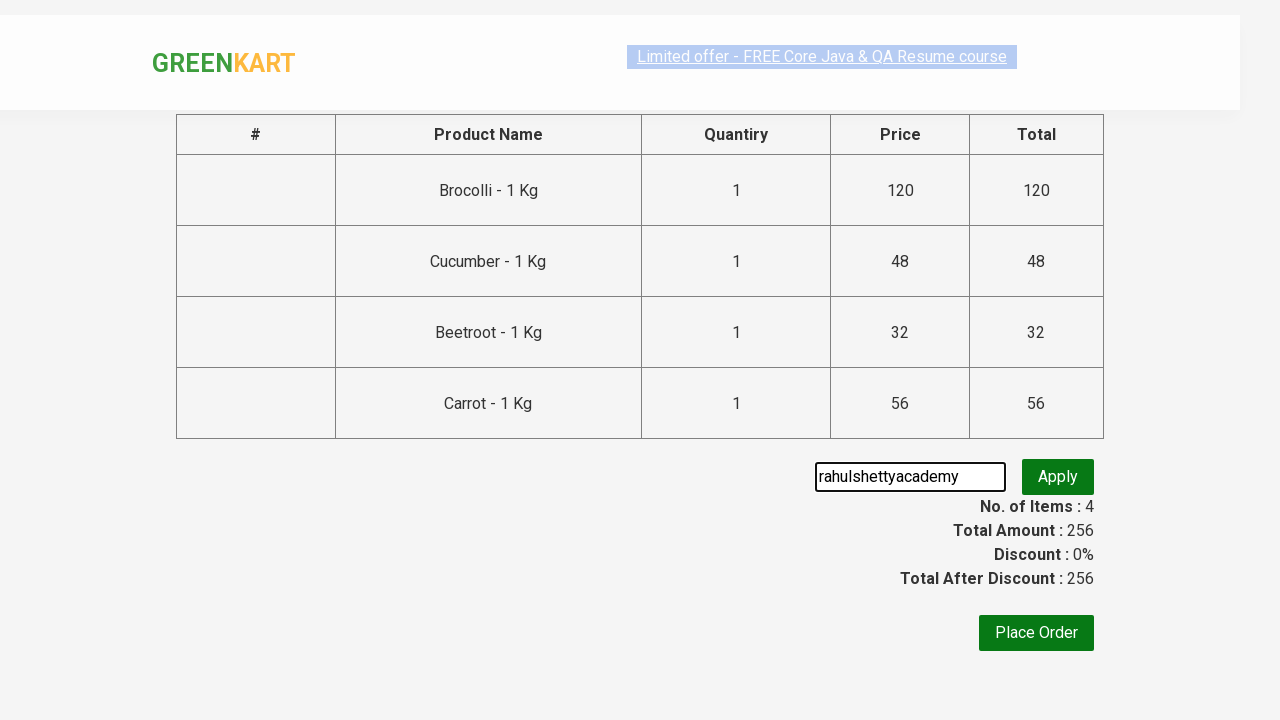

Clicked button to apply promo code at (1058, 477) on xpath=//div[@class='promoWrapper']//button
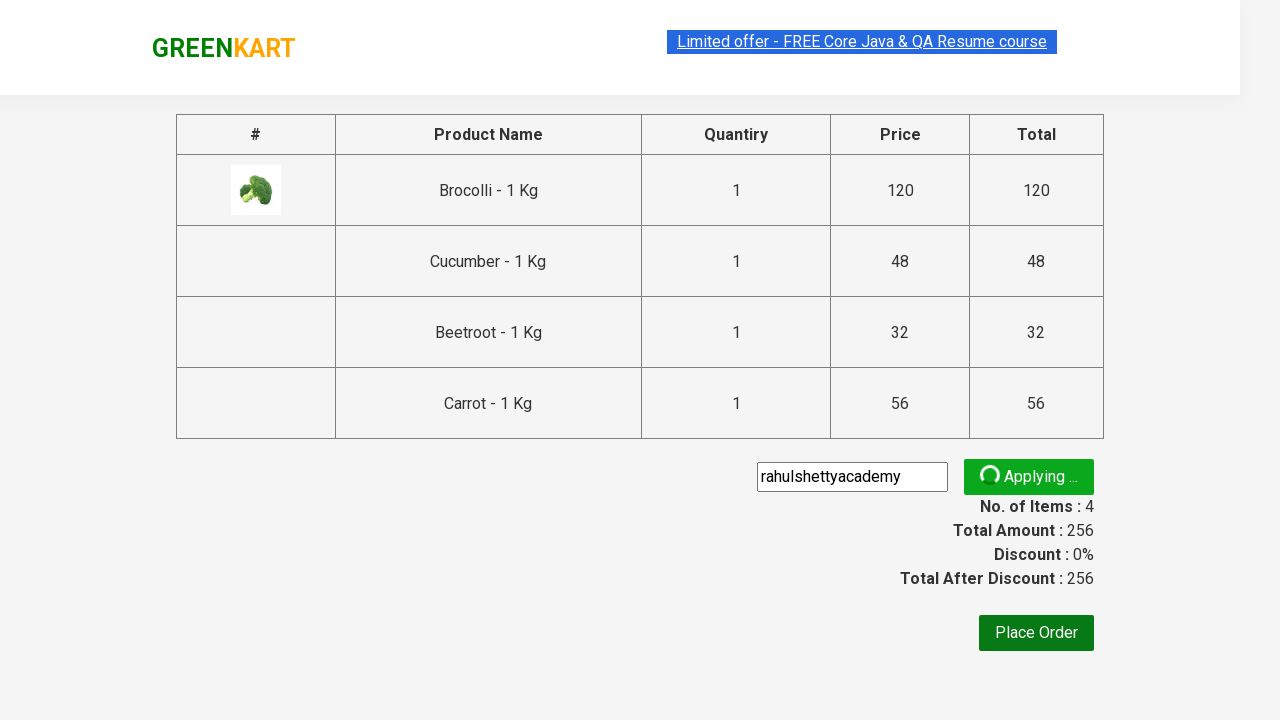

Promo code successfully applied - promo info displayed
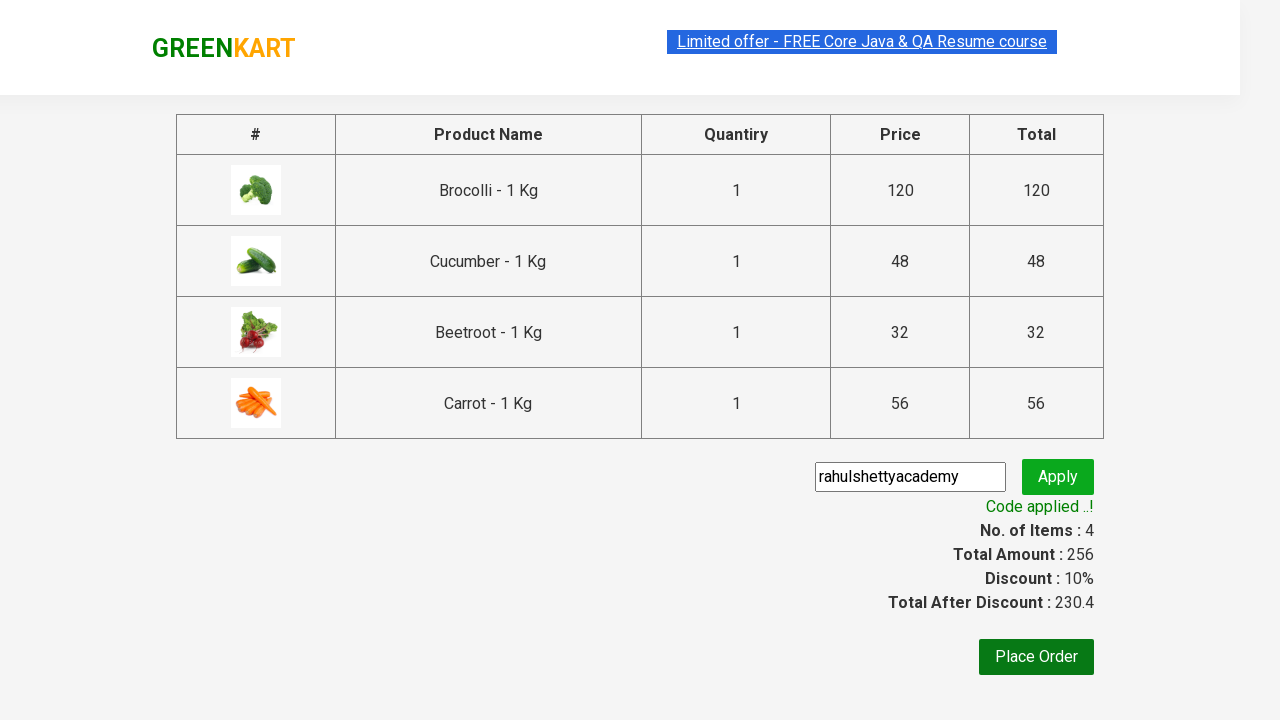

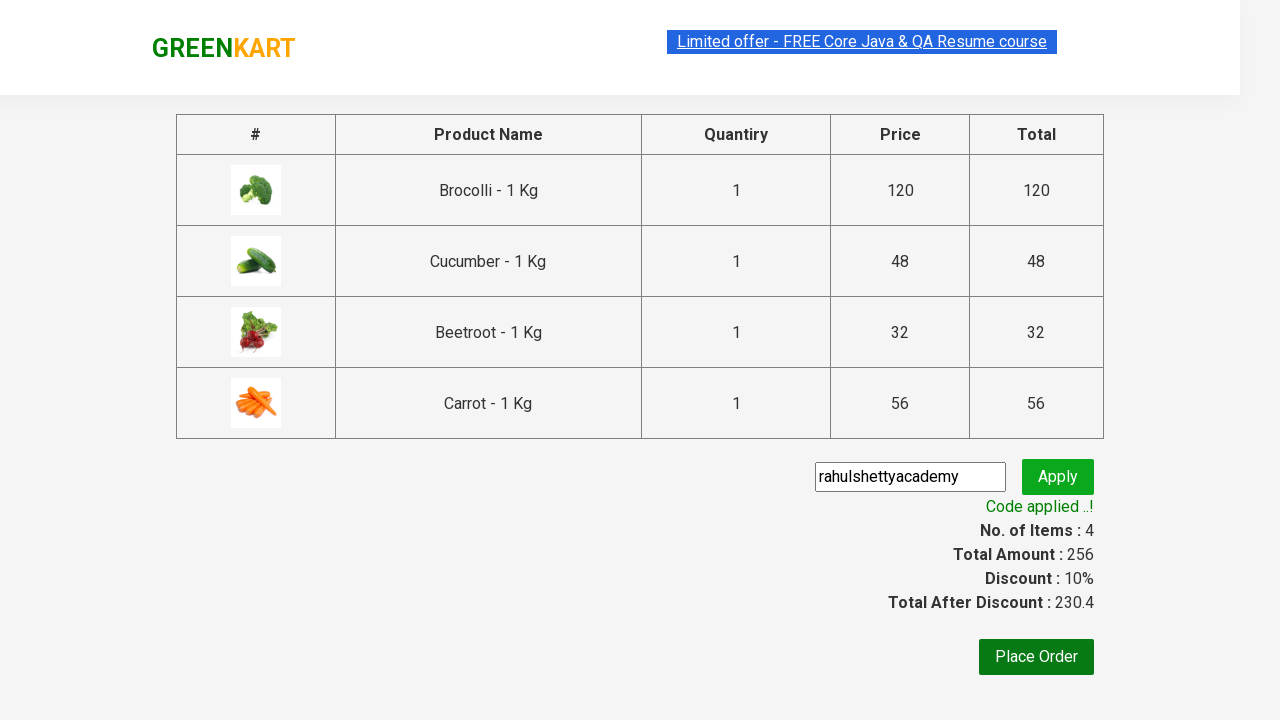